Tests text input functionality by entering text into an input field and clicking a button that updates its label based on the input value

Starting URL: http://uitestingplayground.com/textinput

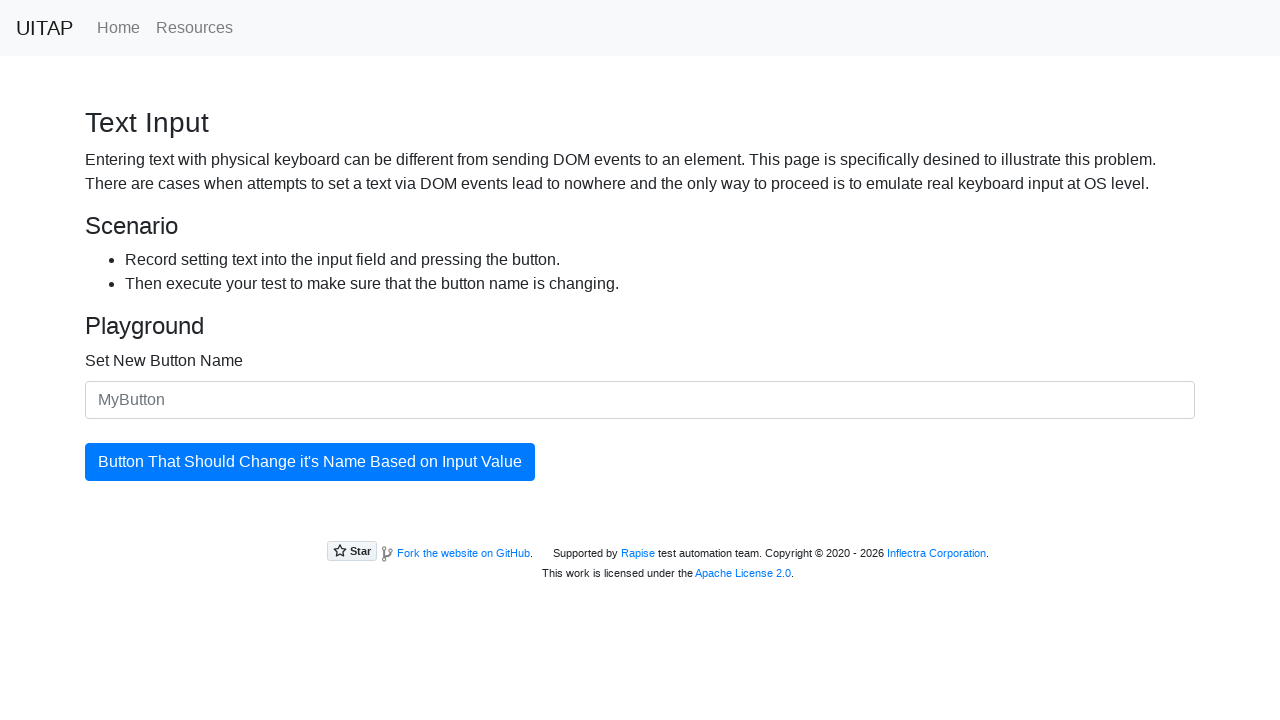

Filled text input field with 'SkyPro' on #newButtonName
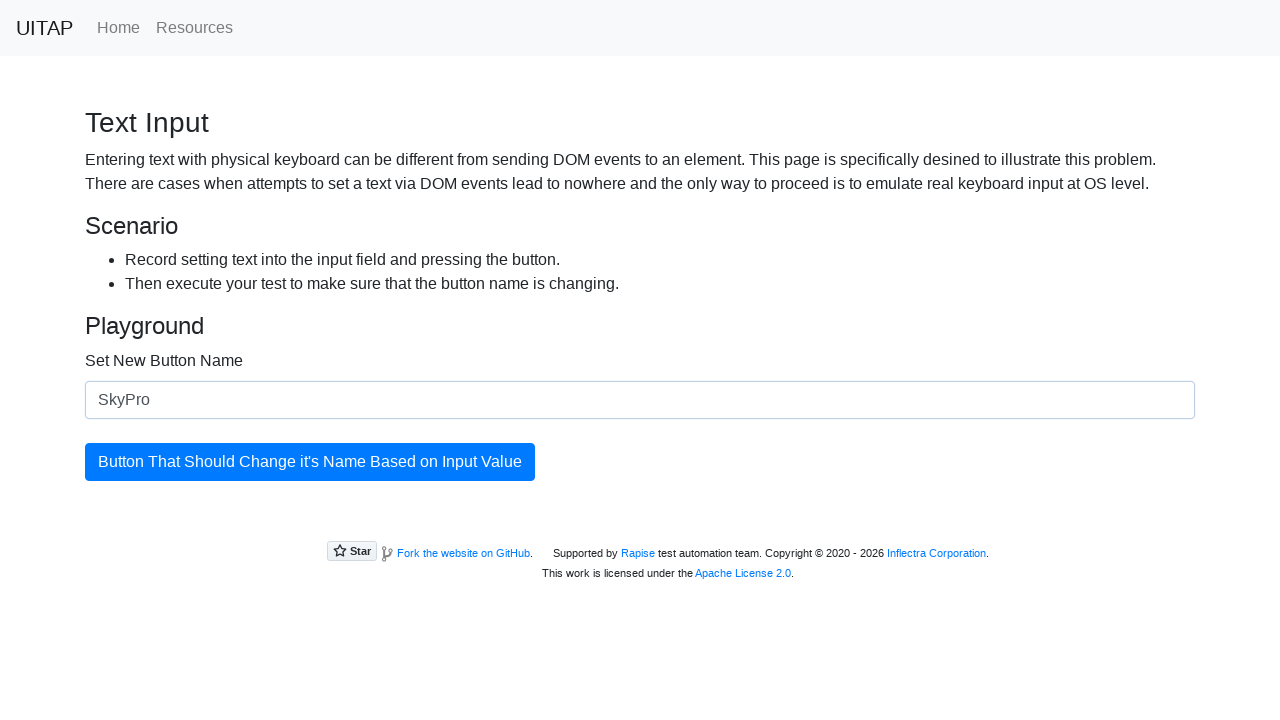

Clicked button to update its label at (310, 462) on #updatingButton
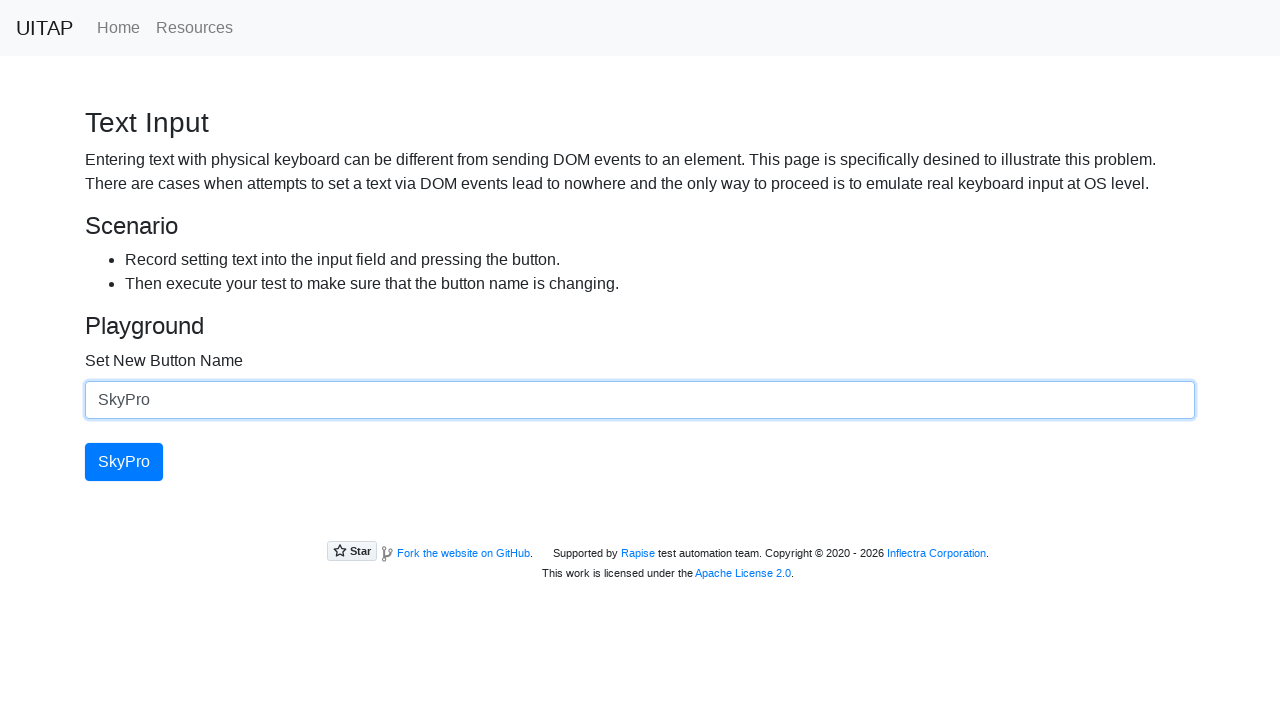

Verified button label was updated to 'SkyPro'
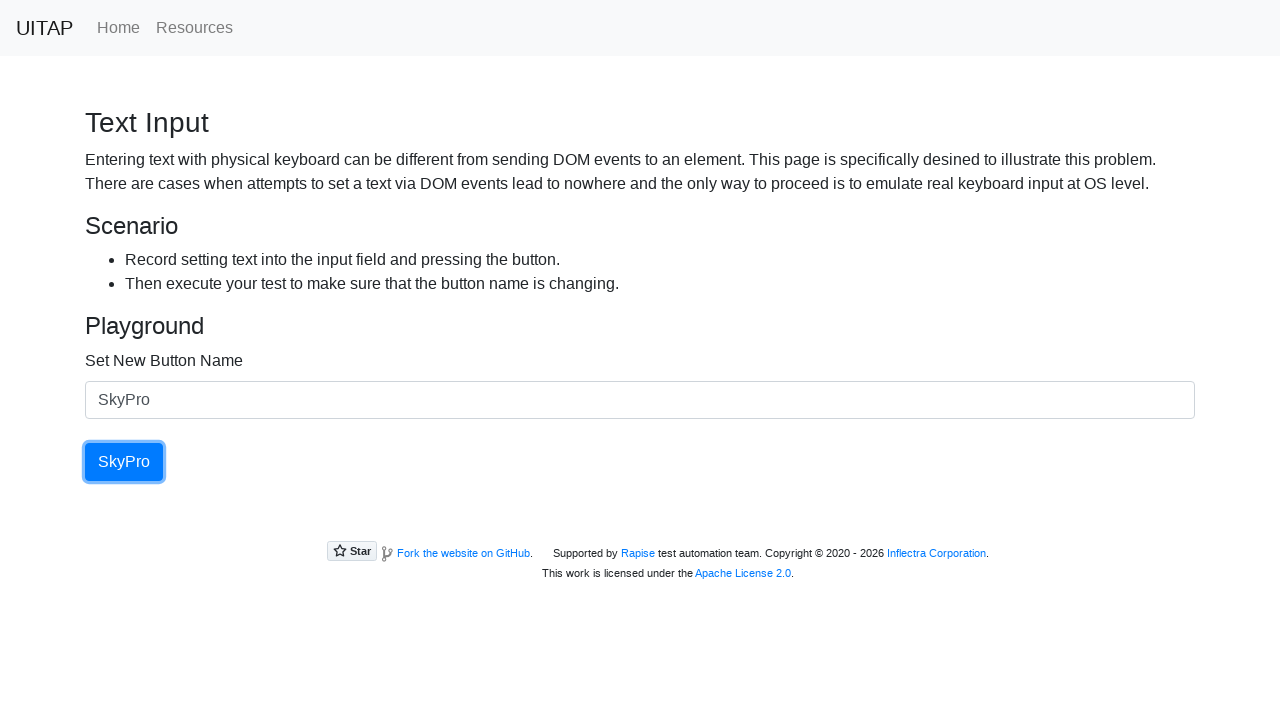

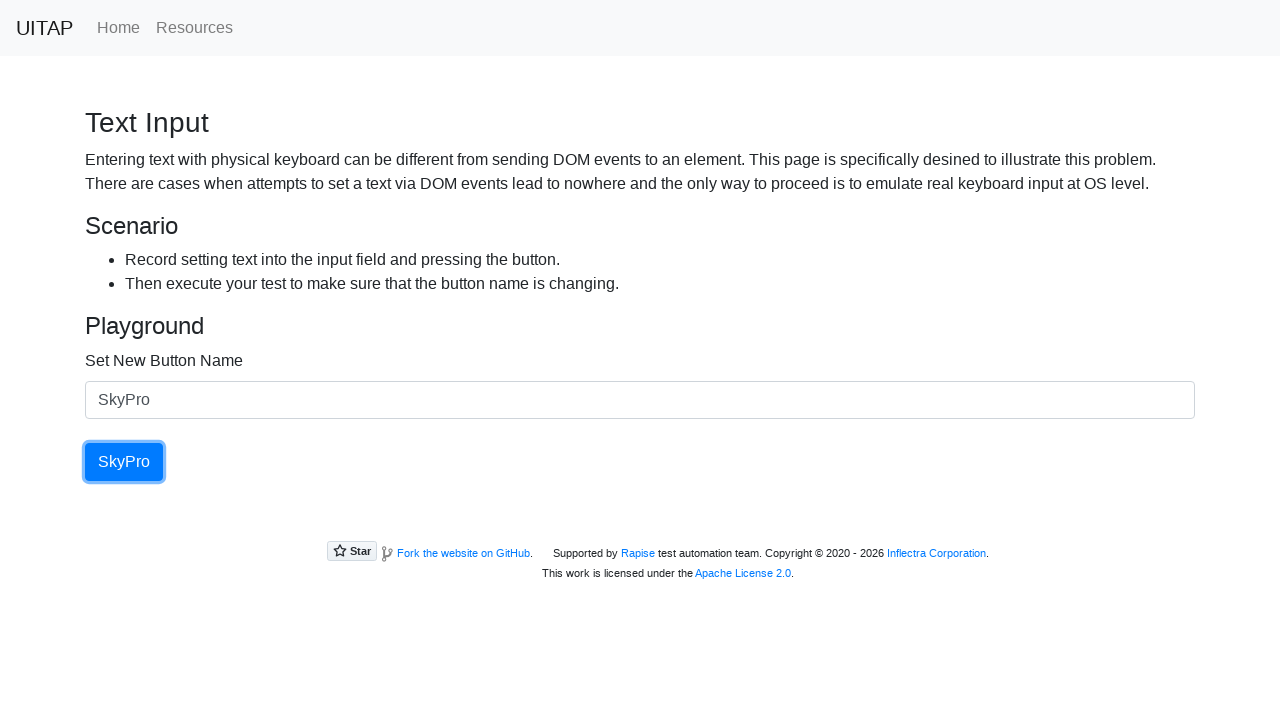